Navigates to the actiTIME demo page and clicks on a link containing the text "actiTIME"

Starting URL: https://demo.actitime.com

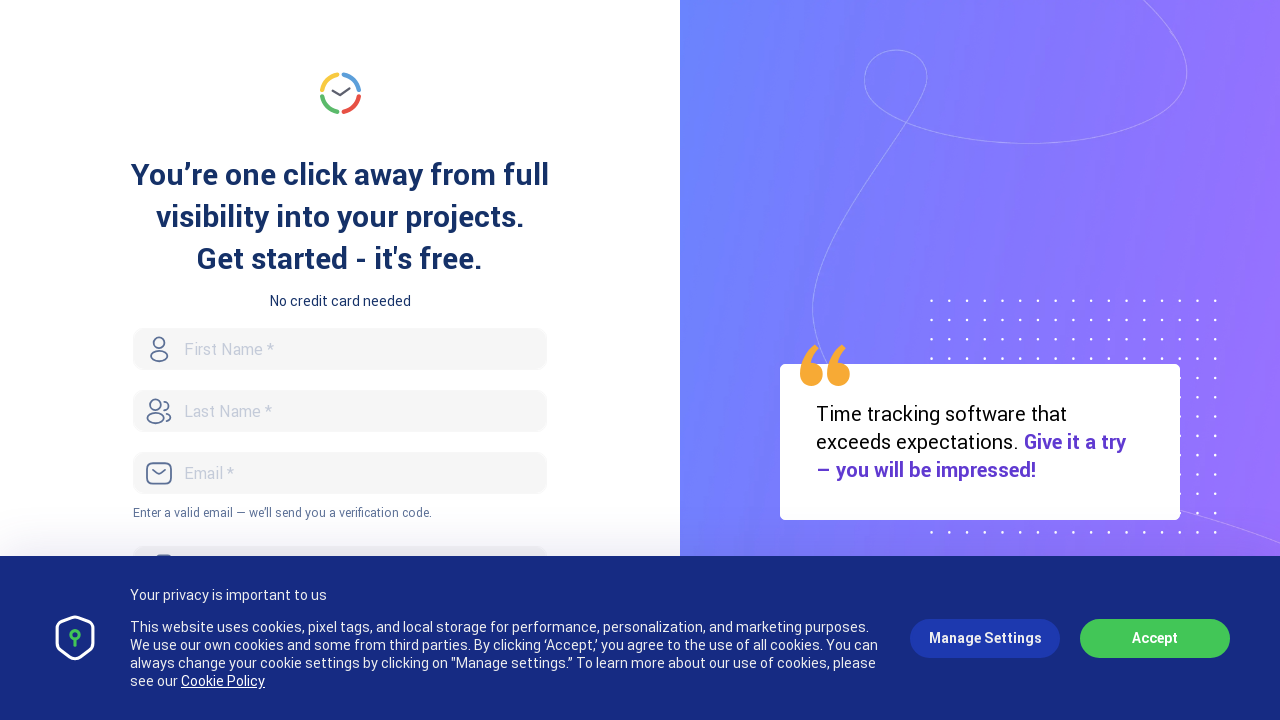

Navigated to actiTIME demo page at https://demo.actitime.com
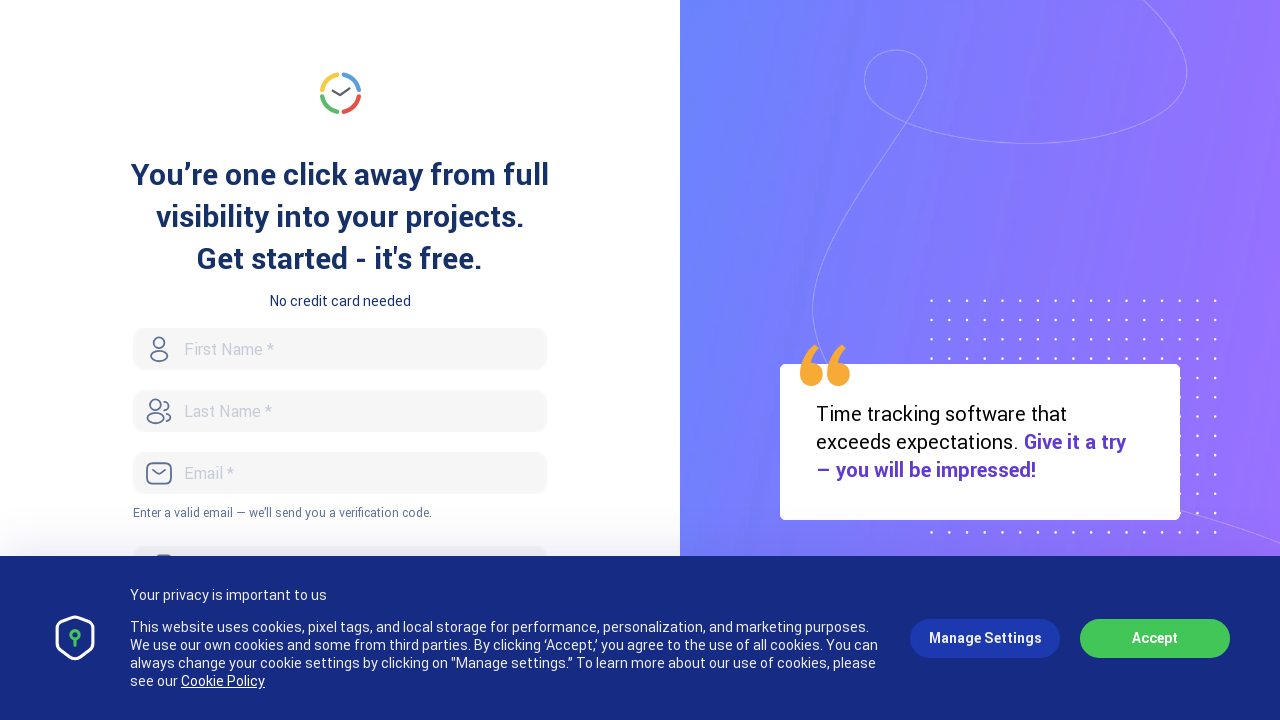

Clicked on link containing 'actiTIME' text at (980, 360) on a:has-text('actiTIME')
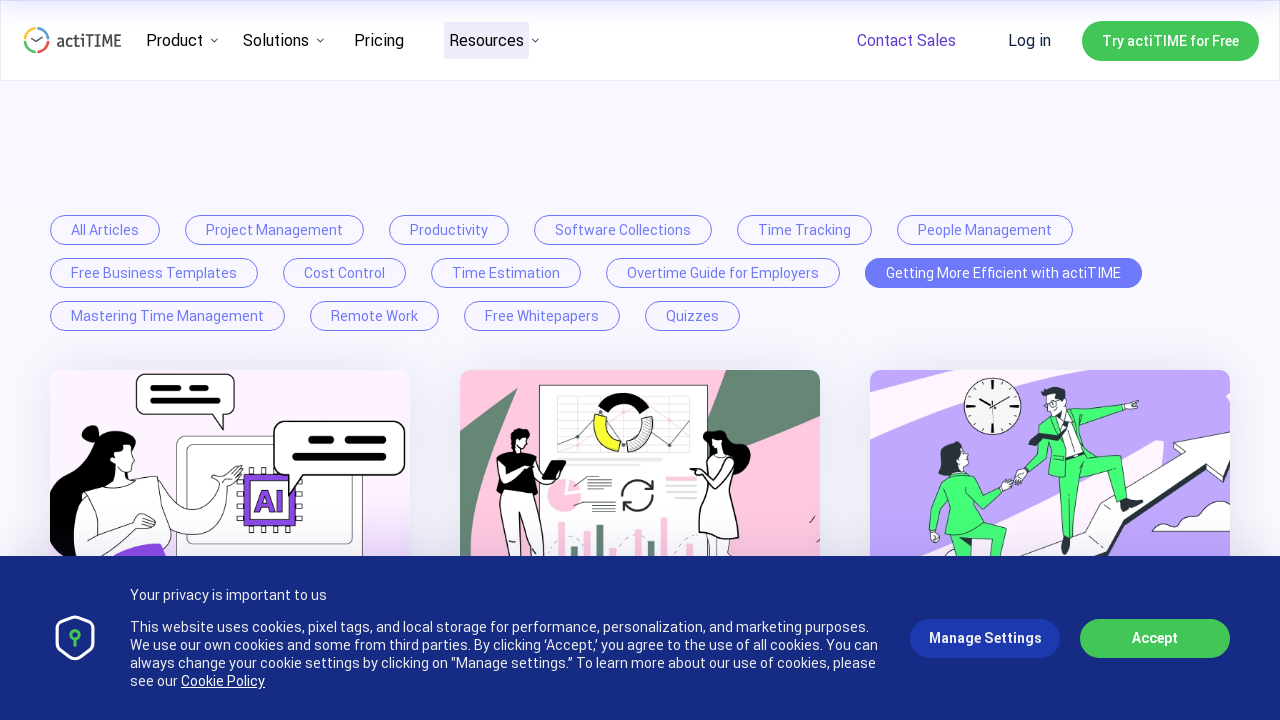

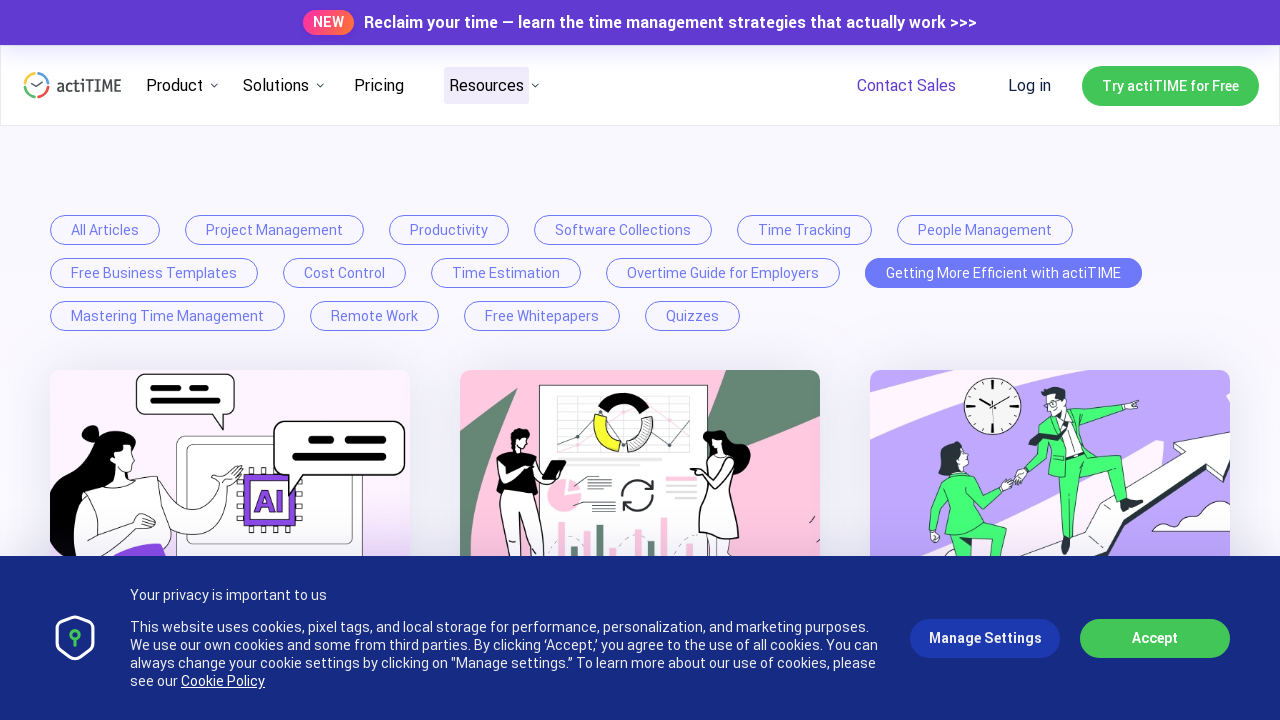